Tests browser navigation functionality by verifying an element is present on the DemoQA homepage, then performing back, forward, and refresh navigation actions.

Starting URL: https://demoqa.com/

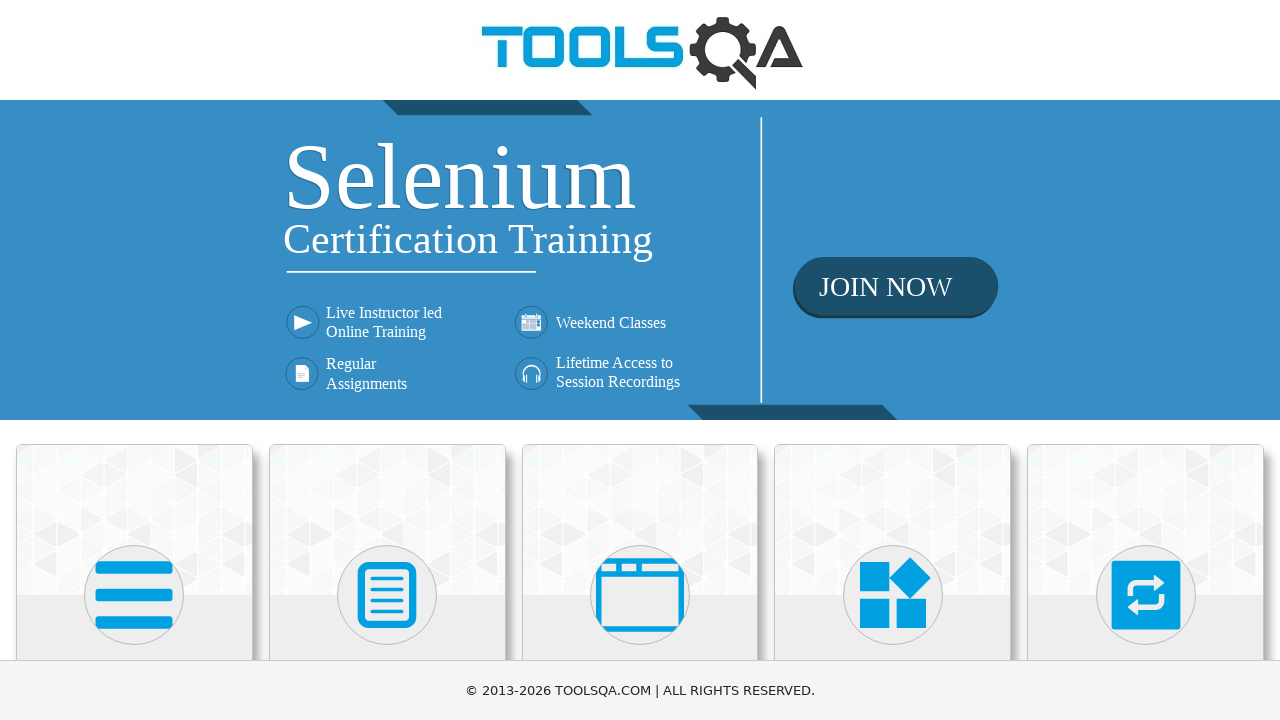

Waited for 'Alerts, Frame & Windows' card element to become visible
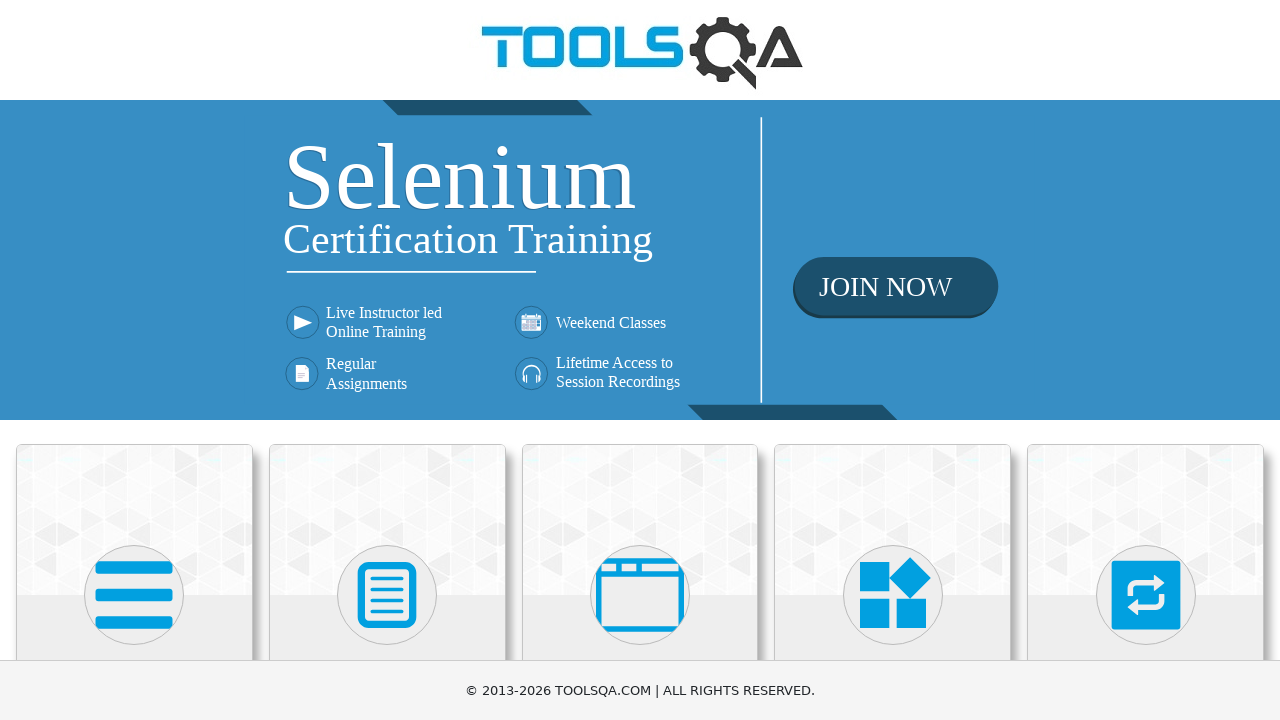

Verified element is present: True
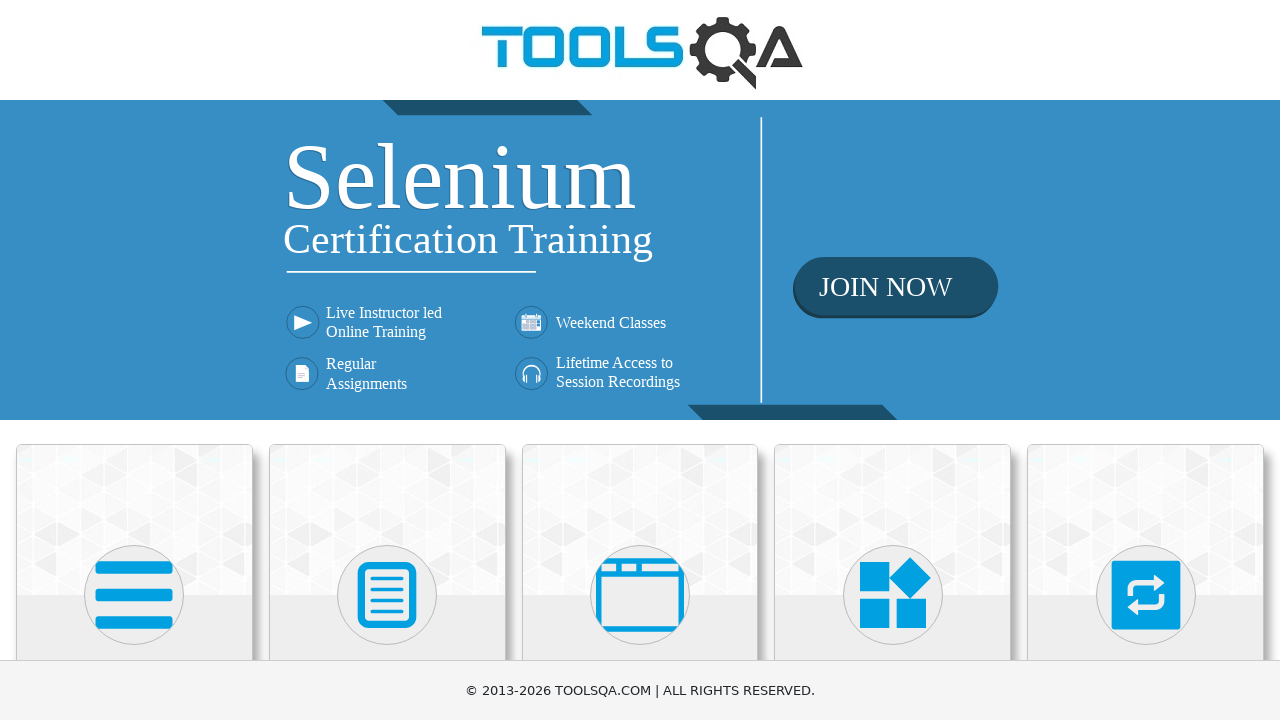

Stored current URL: https://demoqa.com/
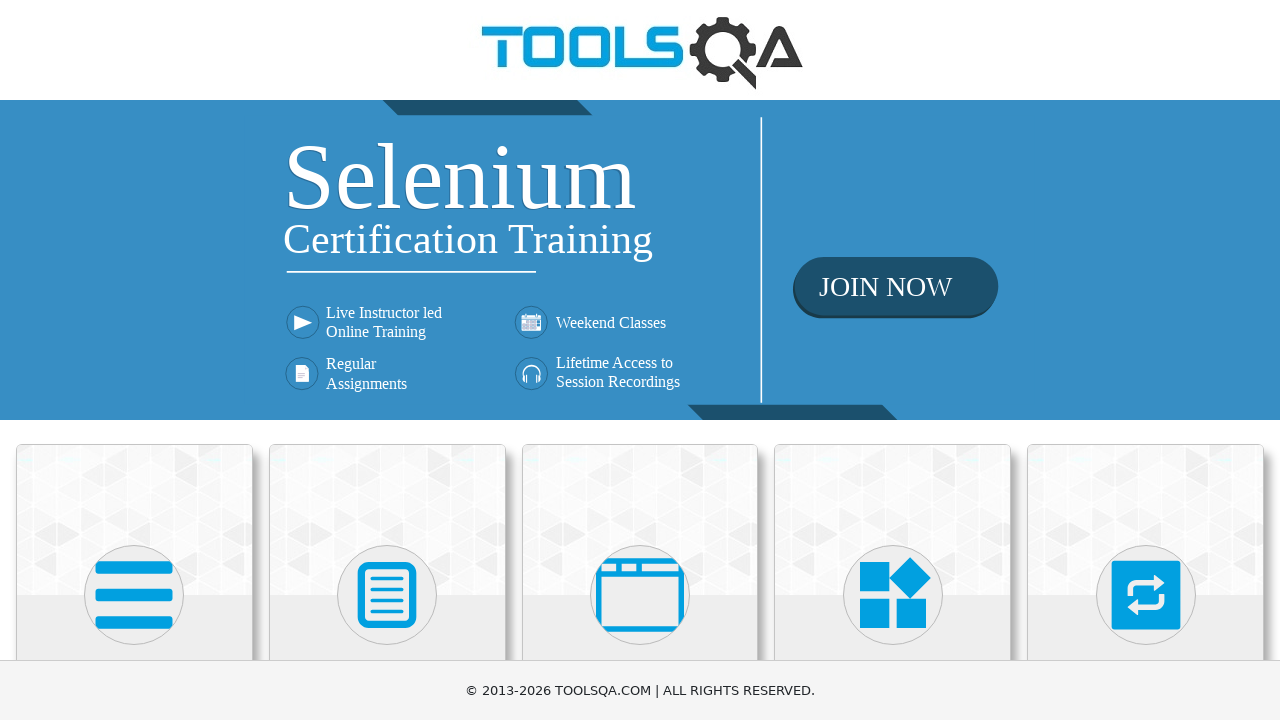

Navigated back using browser back button
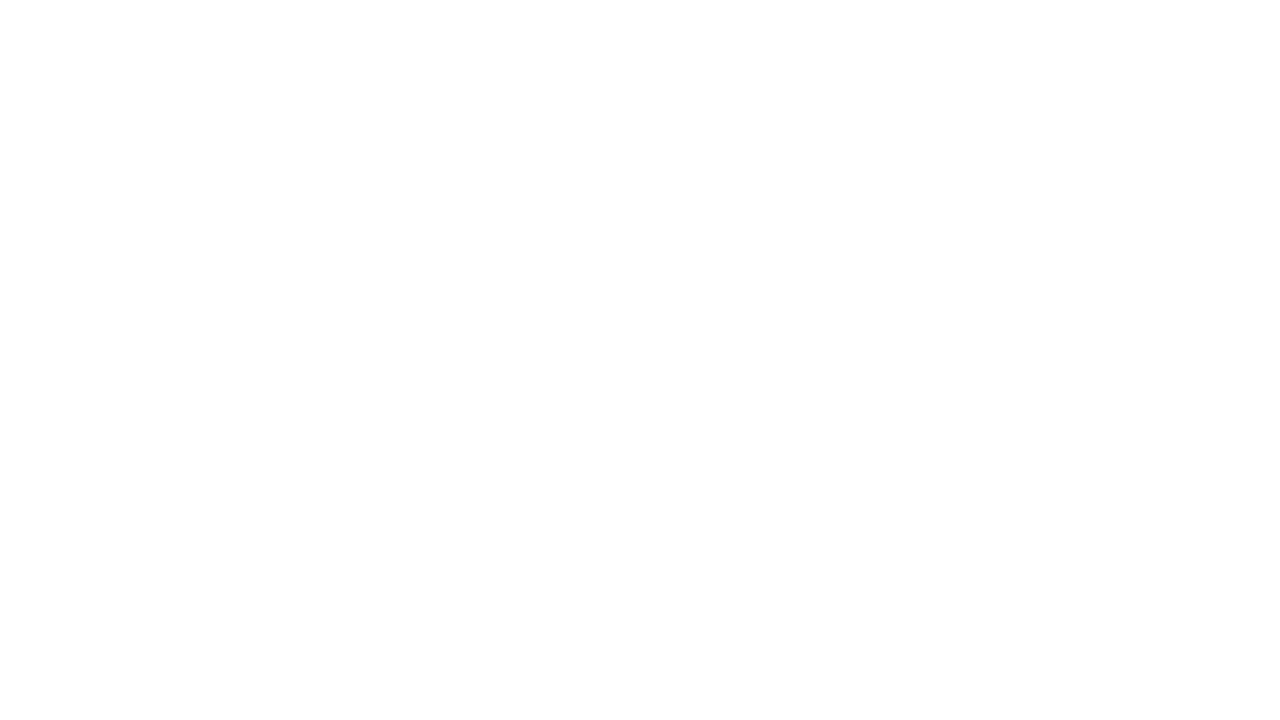

Stored URL after back navigation: about:blank
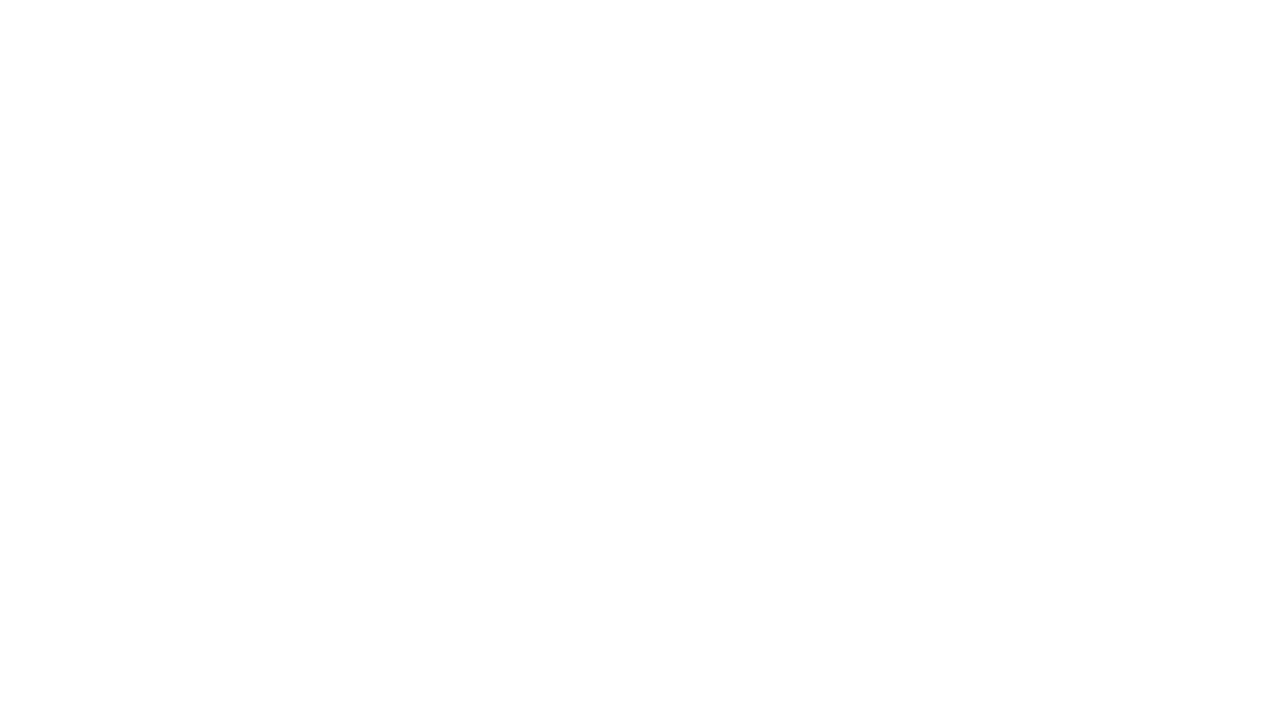

Navigated forward using browser forward button
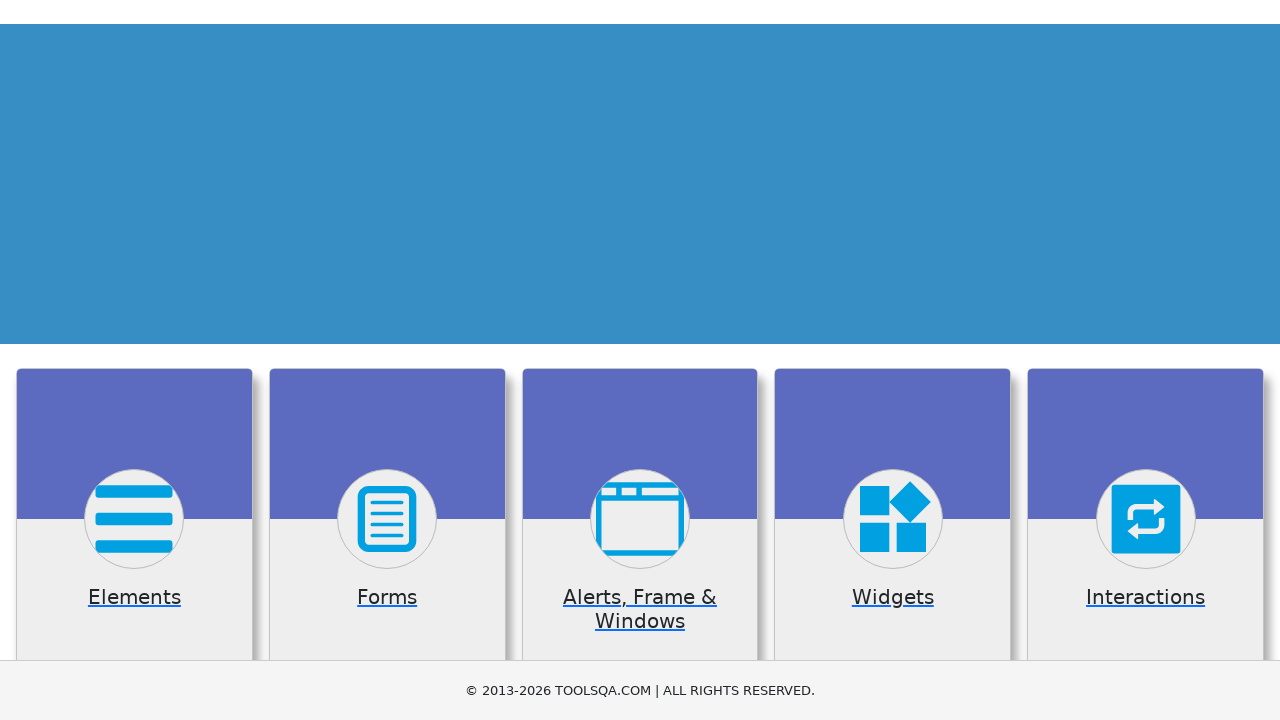

Stored URL after forward navigation: https://demoqa.com/
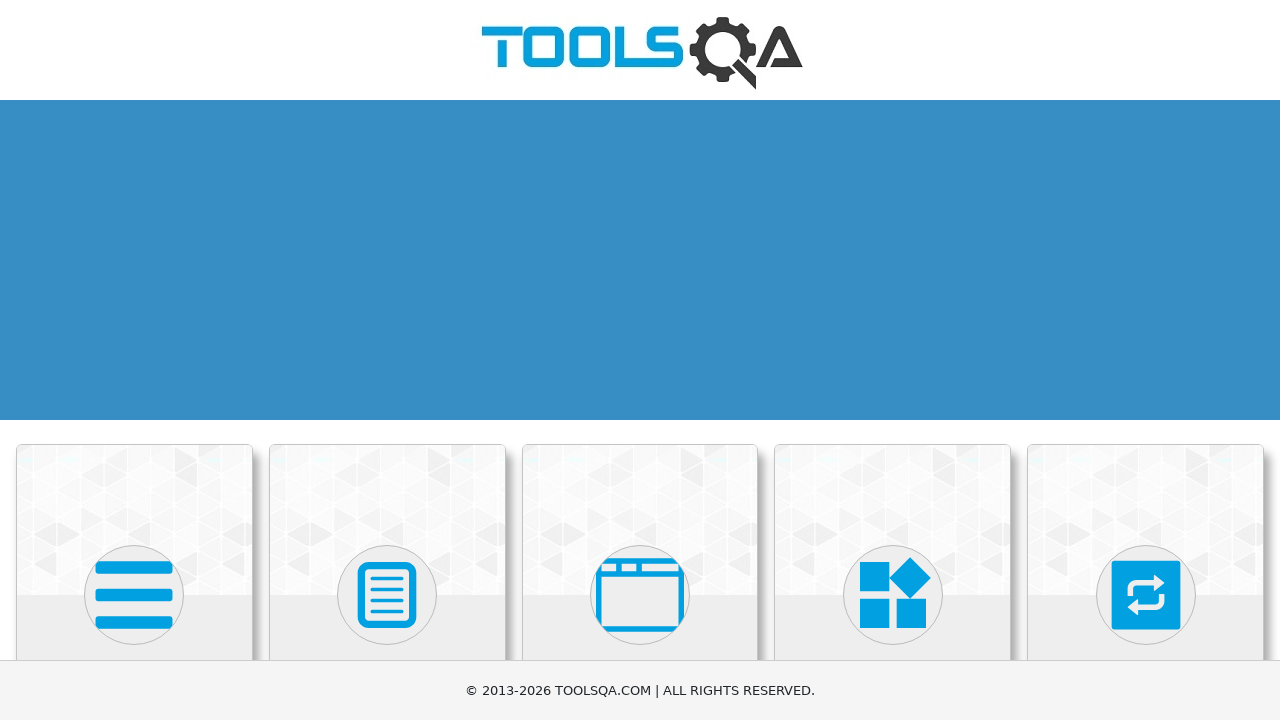

Refreshed the page
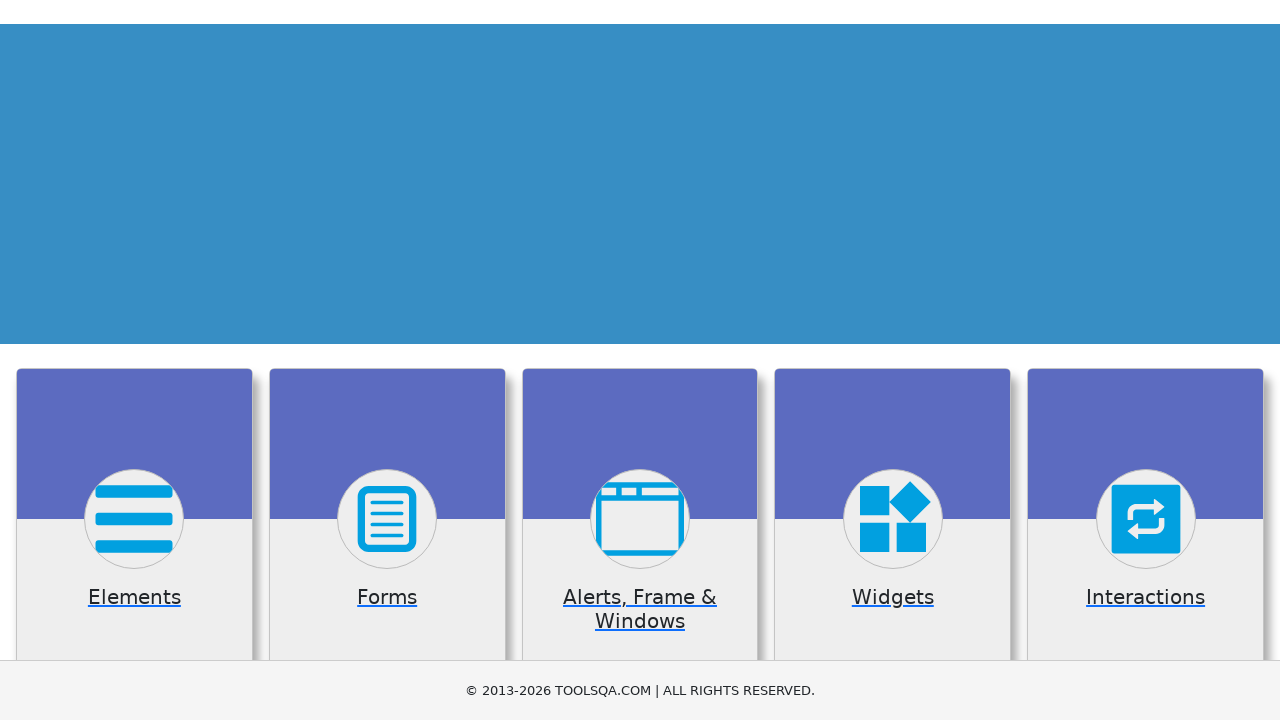

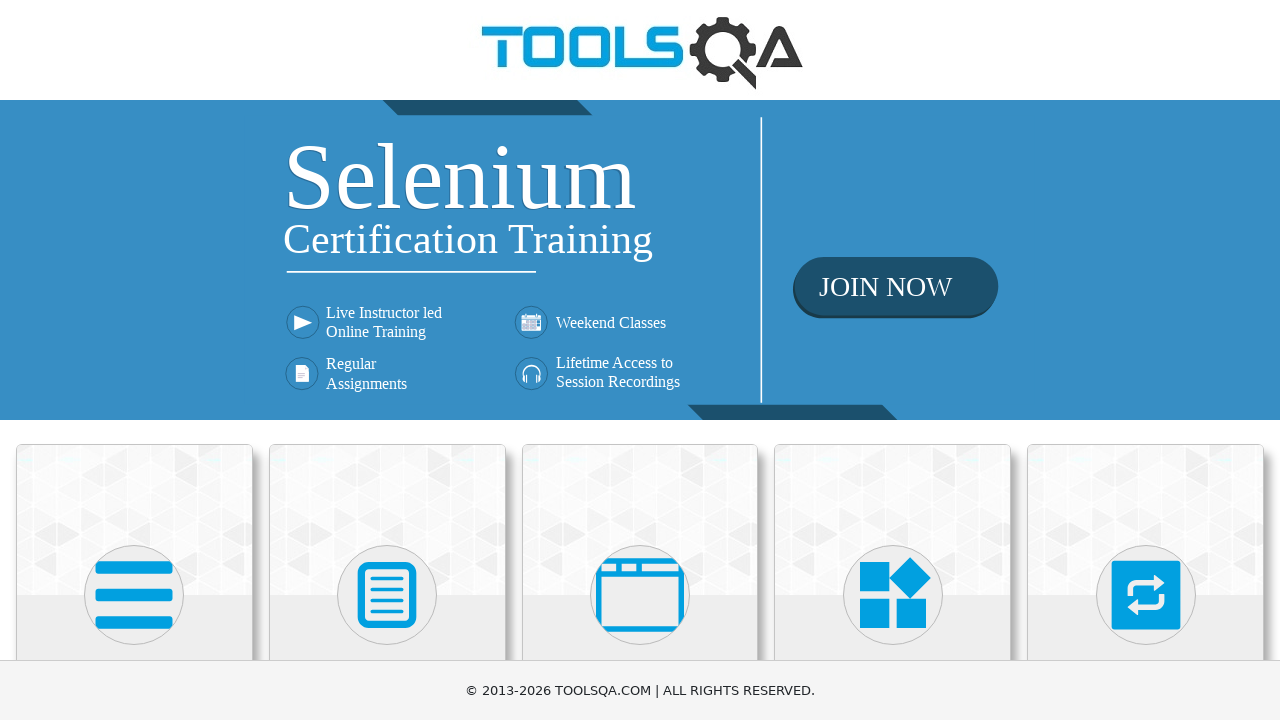